Navigates to a BoxLunch product page and checks if the add-to-cart button is present to verify the page loaded correctly.

Starting URL: https://www.boxlunch.com/product/funko-pop-animation-demon-slayer-kimetsu-no-yaiba-tanjiro-kamado-water-breathing-glow-in-the-dark-vinyl-figure---boxlunch-exclusive/13399920.html

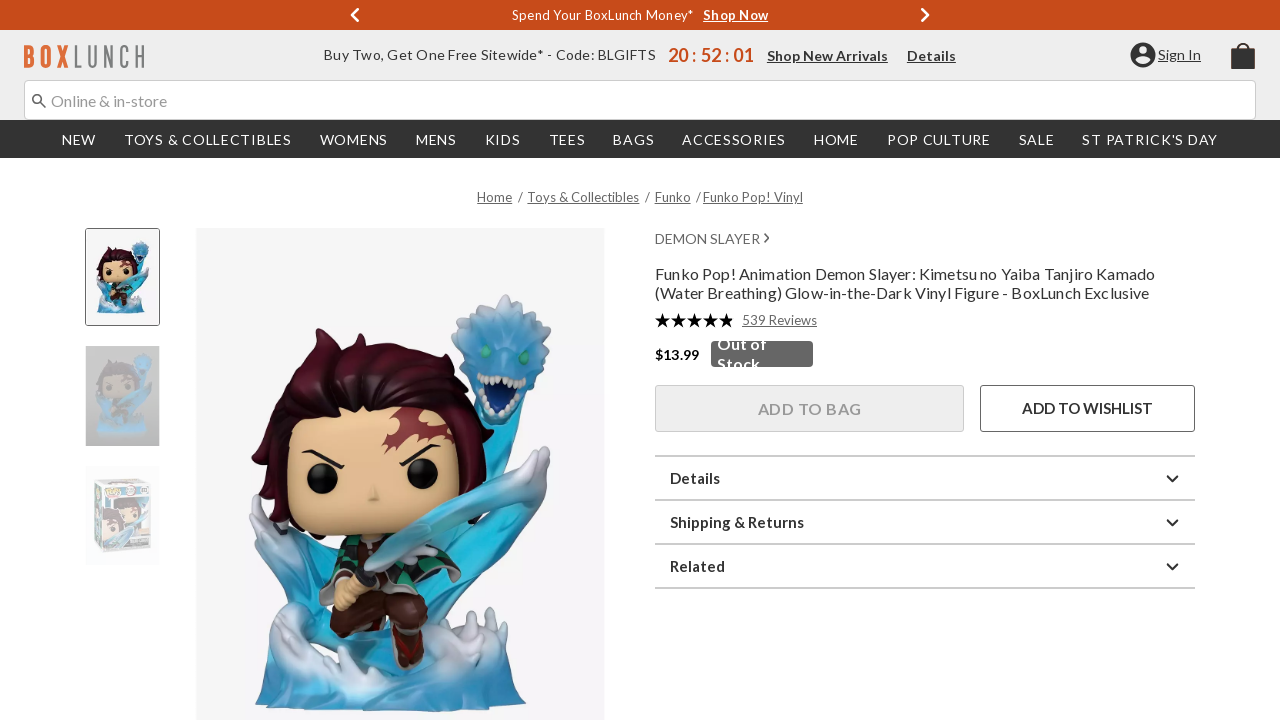

Navigated to BoxLunch product page for Funko Pop Tanjiro figure
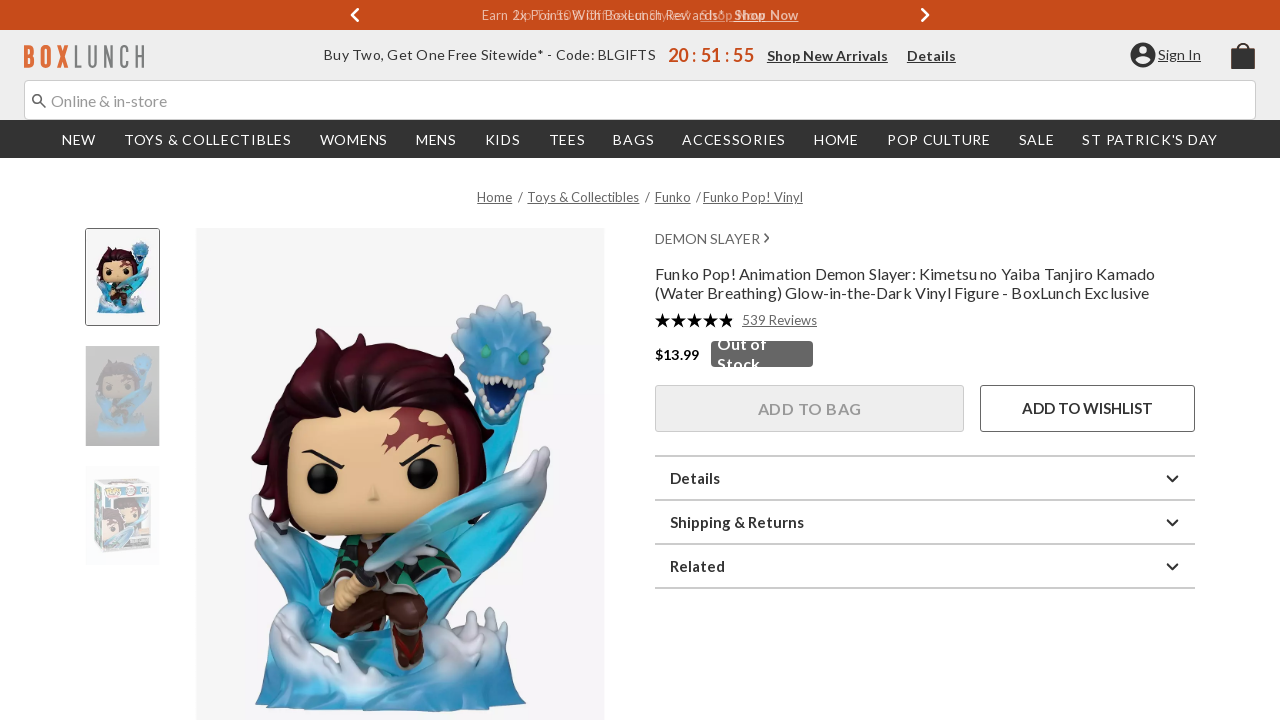

Add-to-cart button not found - product may be out of stock
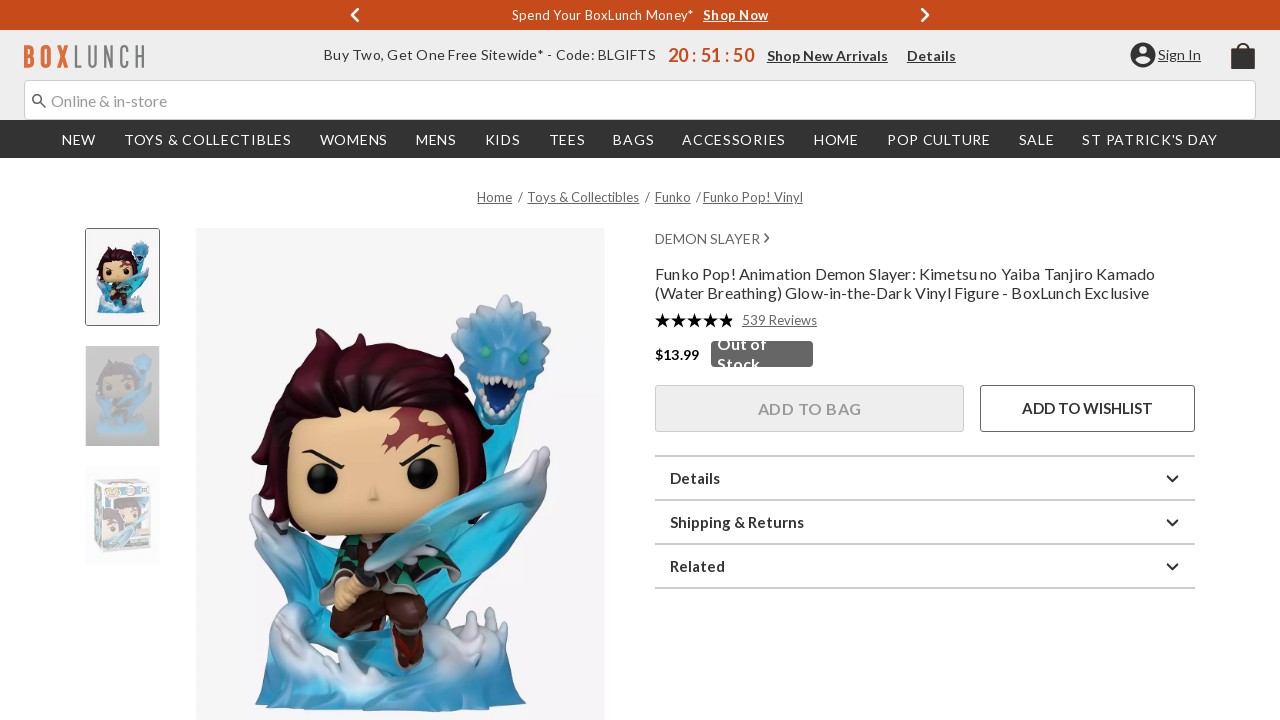

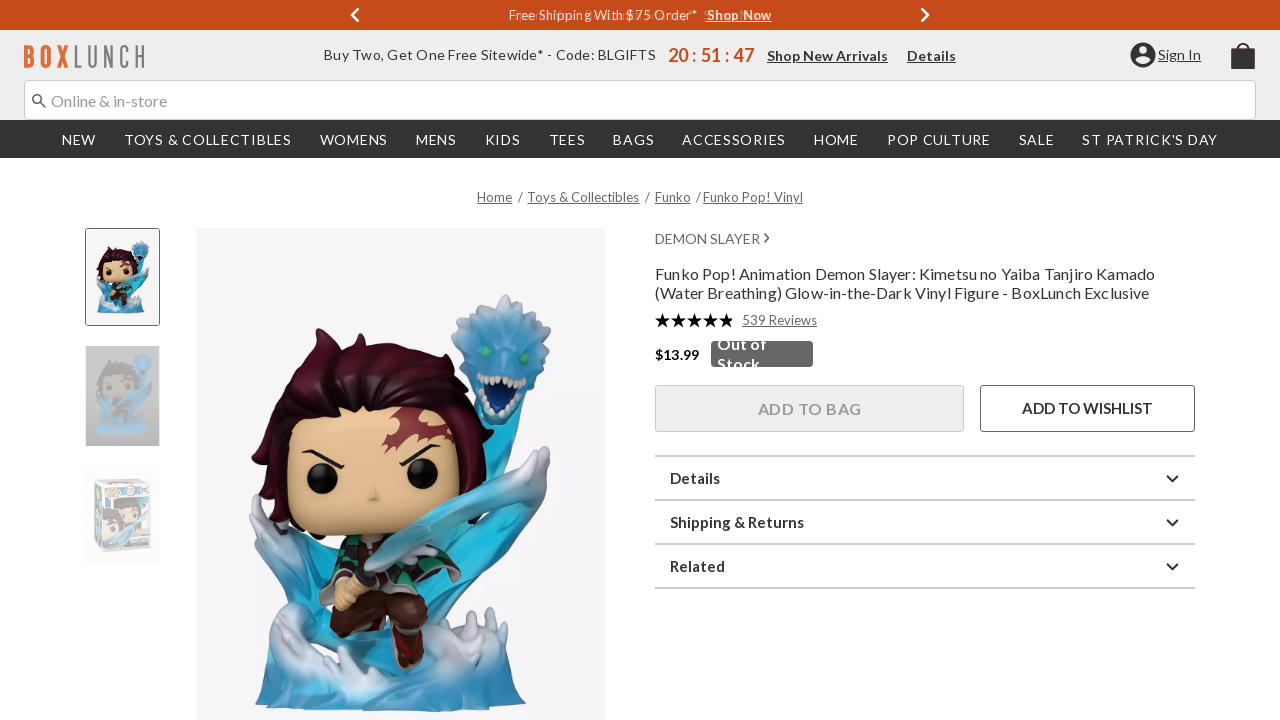